Navigates to the menu page and verifies that exactly six menu items are displayed

Starting URL: https://is-218001-final.vercel.app/

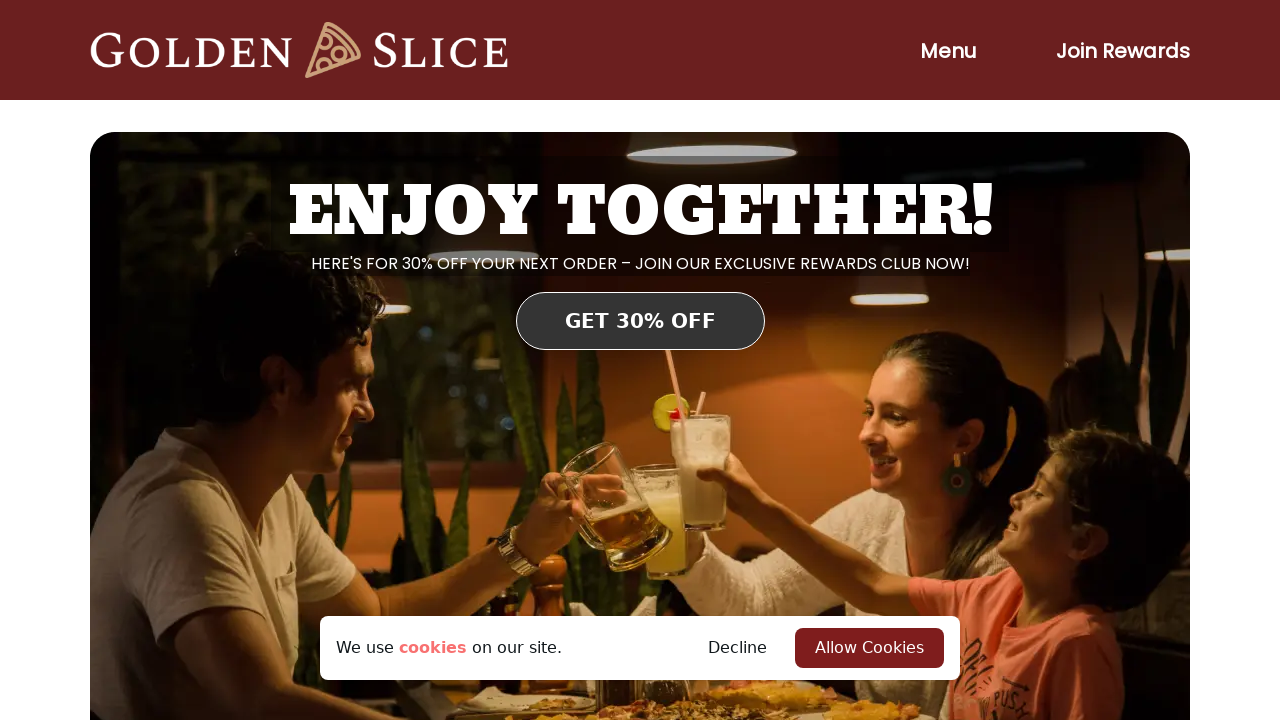

Navigated to menu page at https://is-218001-final.vercel.app/menu
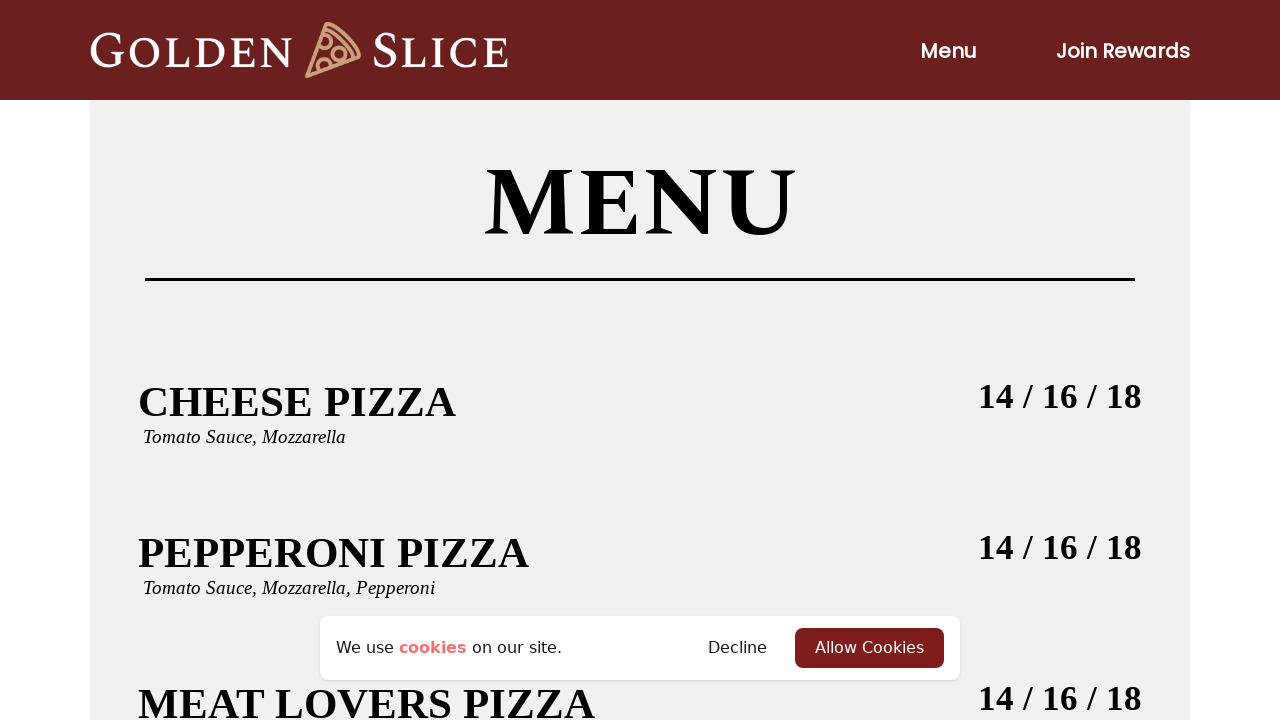

Located menu items using selector .Menu_oneItem__ml9Bo
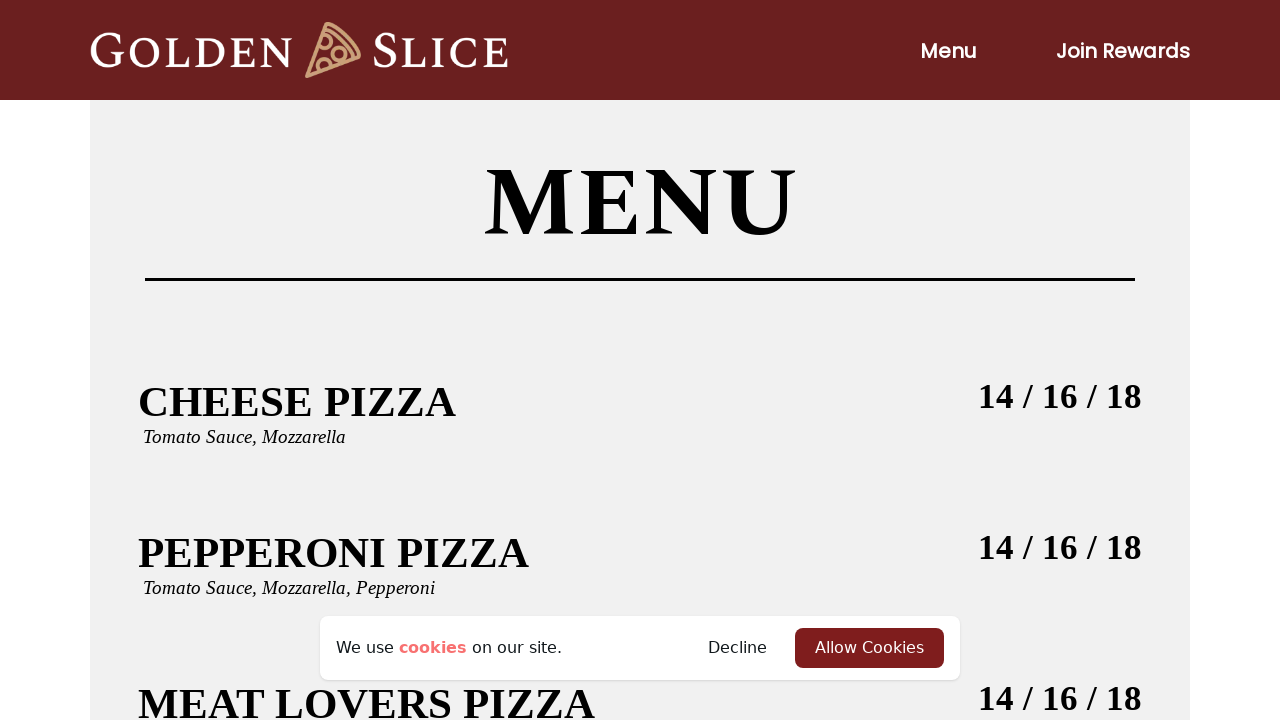

First menu item became visible
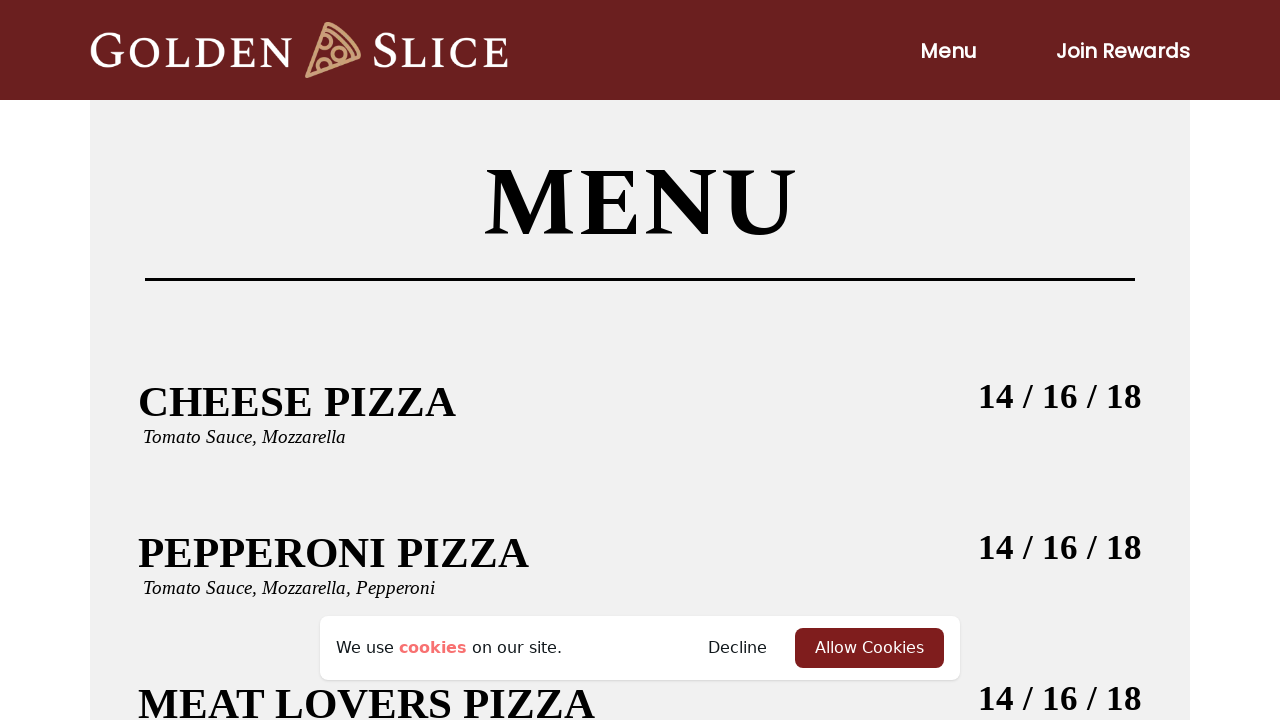

Counted 6 menu items on the page
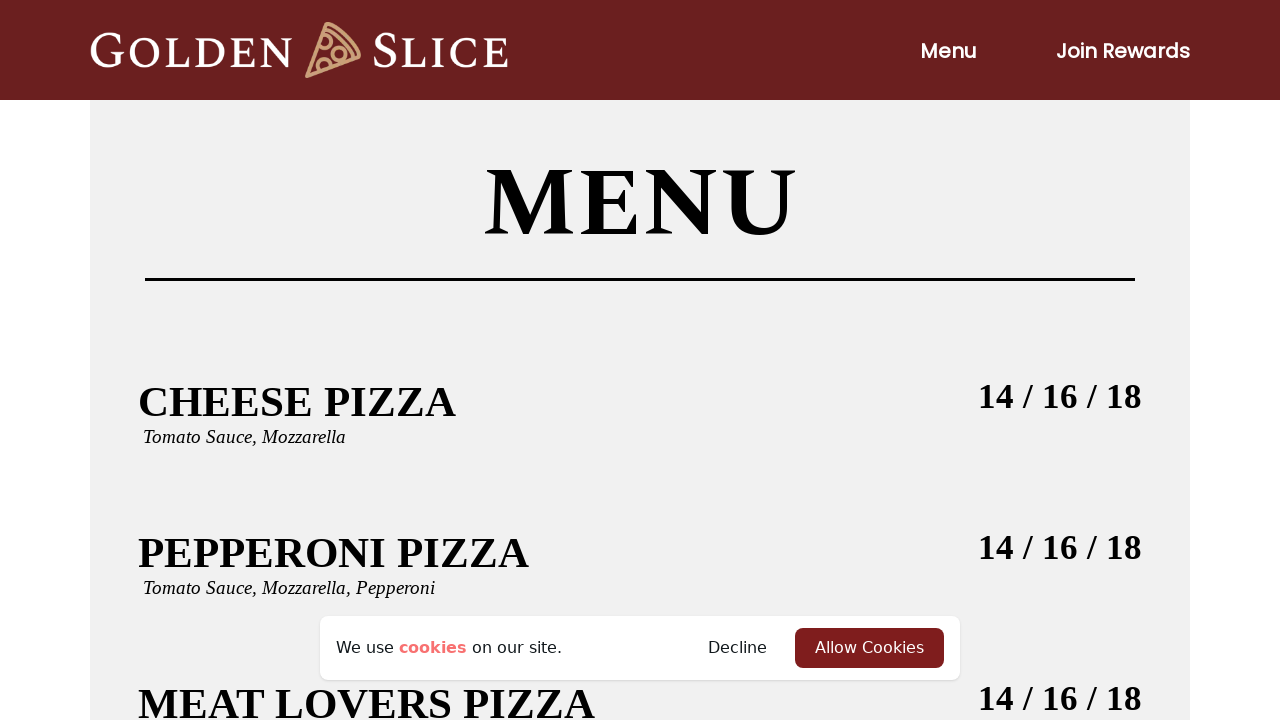

Verified that exactly 6 menu items are displayed
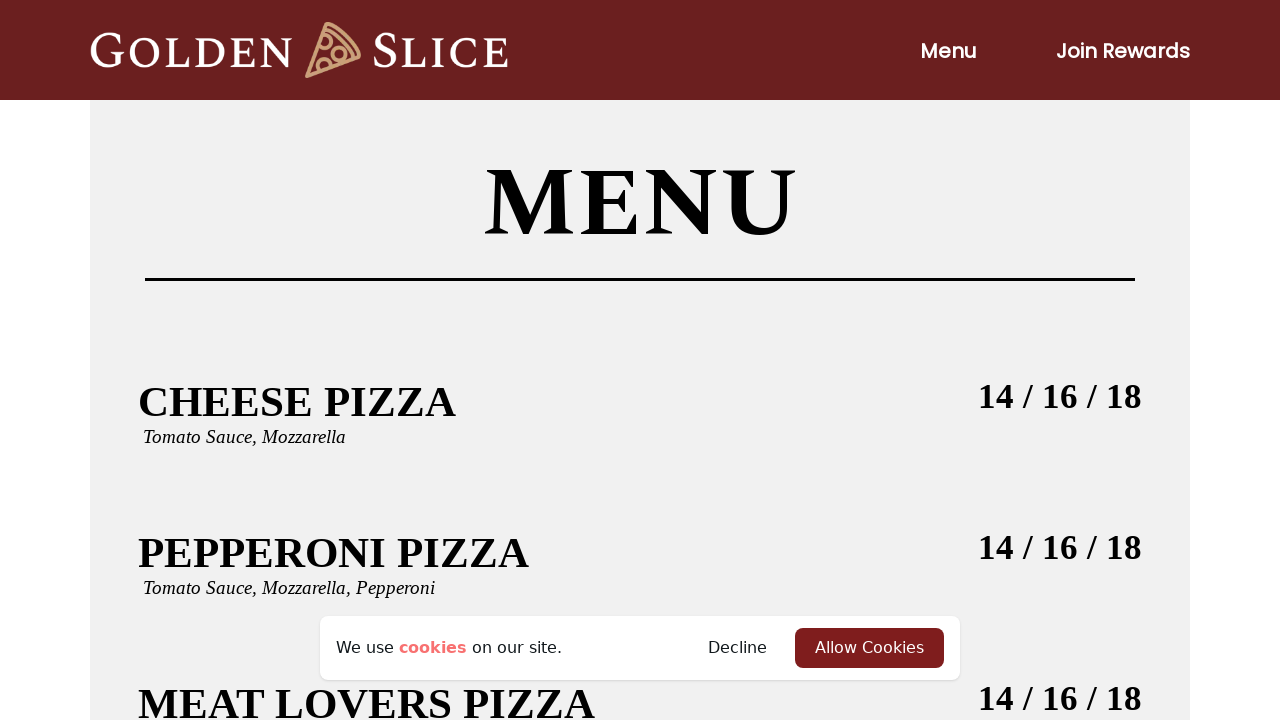

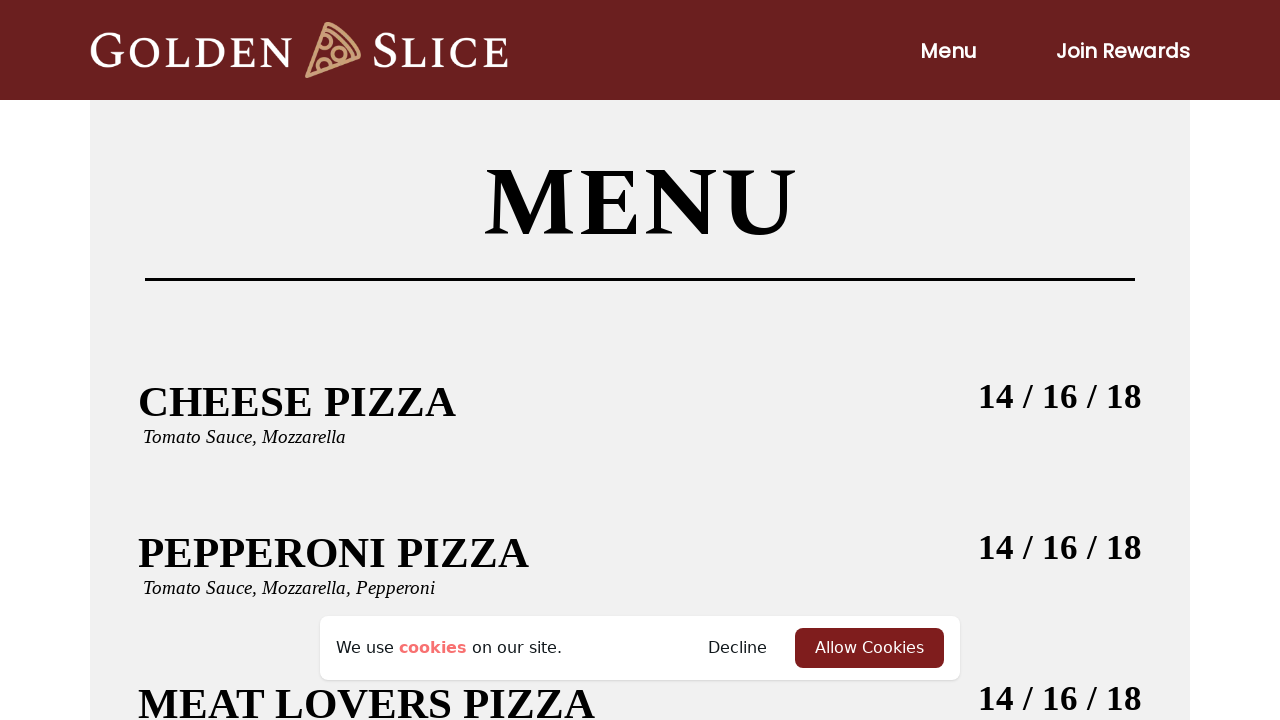